Verifies that the homepage displays the correct title "Intern Books"

Starting URL: https://eclectic-cucurucho-2ae5e1.netlify.app/

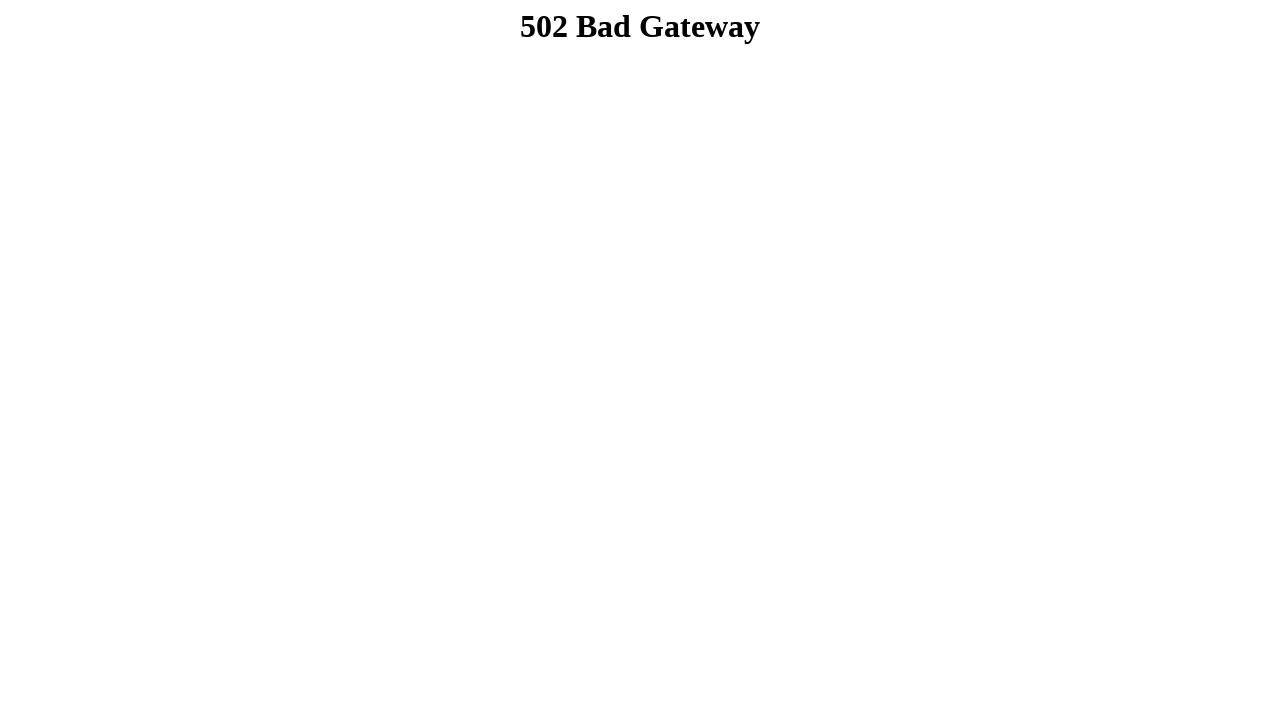

Navigated to homepage URL
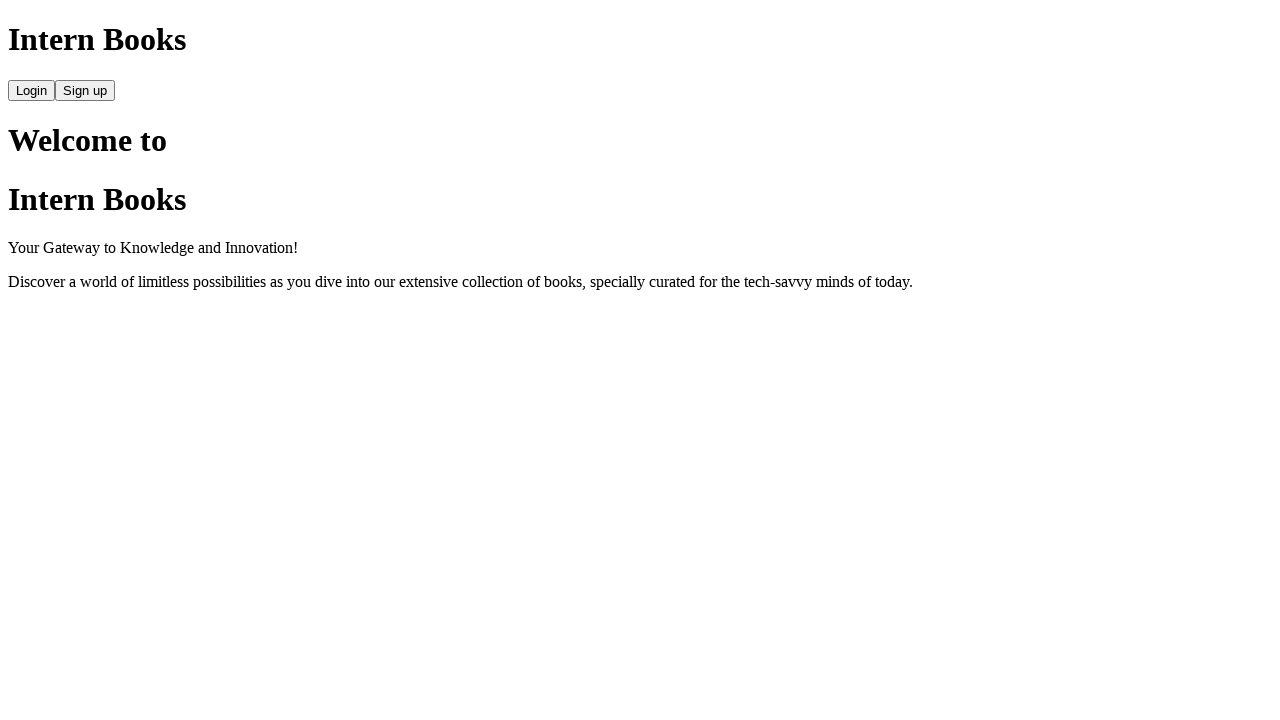

Verified homepage title is 'Intern Books'
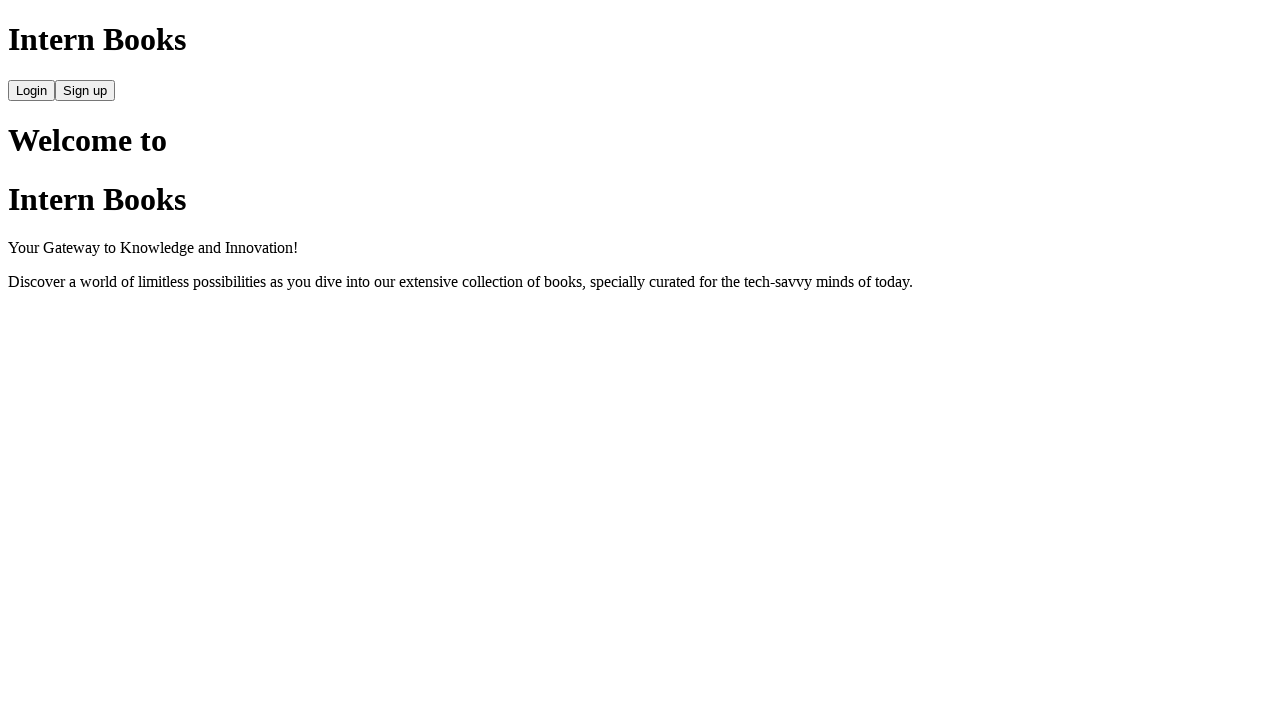

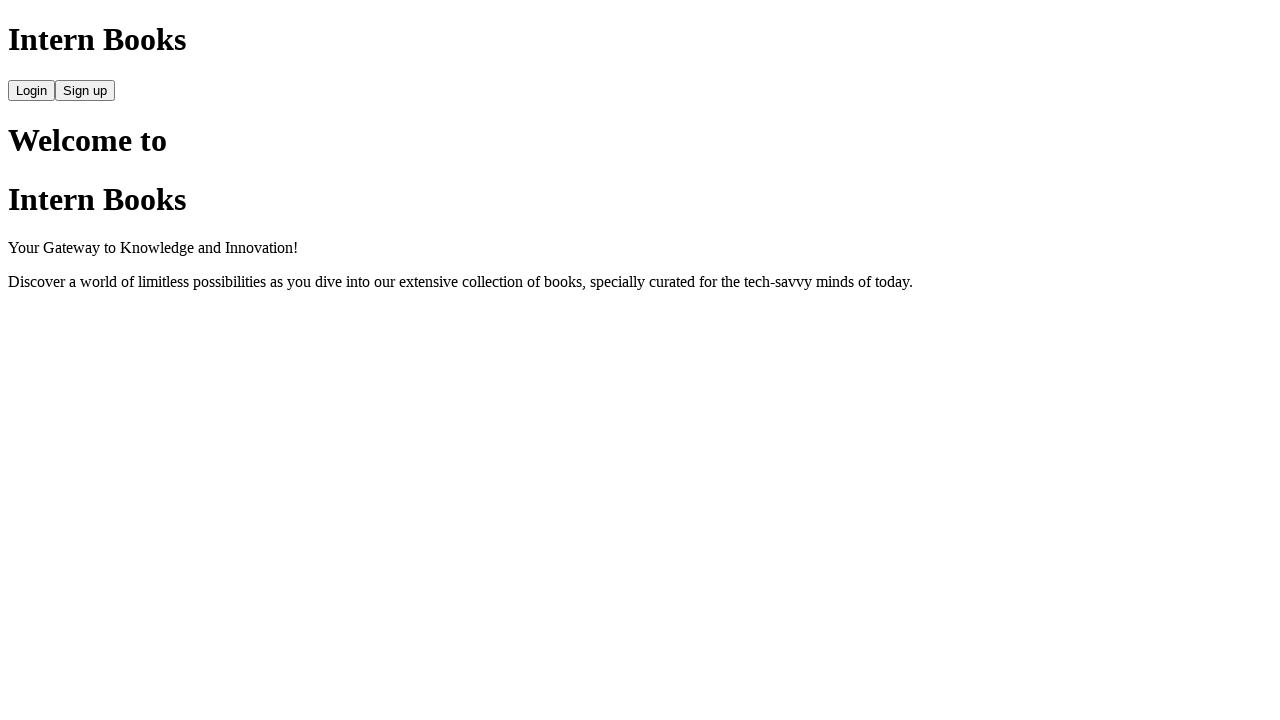